Tests window handling functionality by navigating to an automation practice page and clicking a button that opens a new browser window.

Starting URL: https://rahulshettyacademy.com/AutomationPractice/

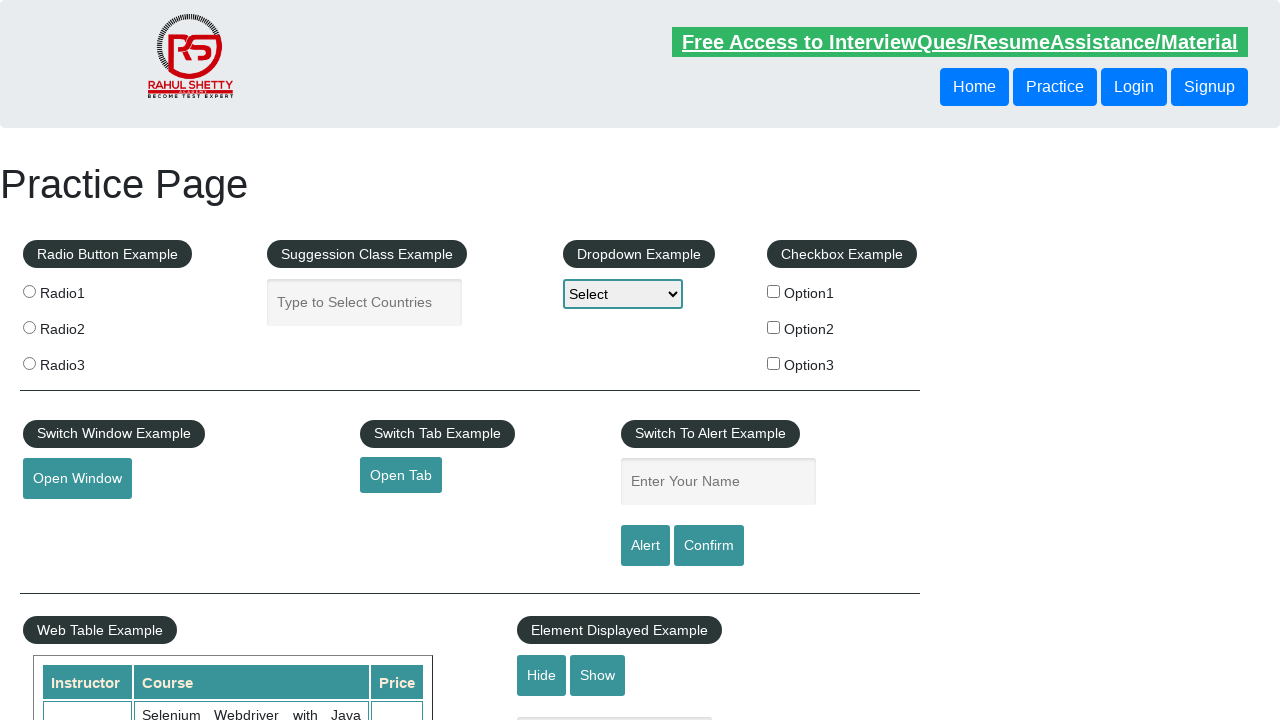

Page loaded - DOM content ready
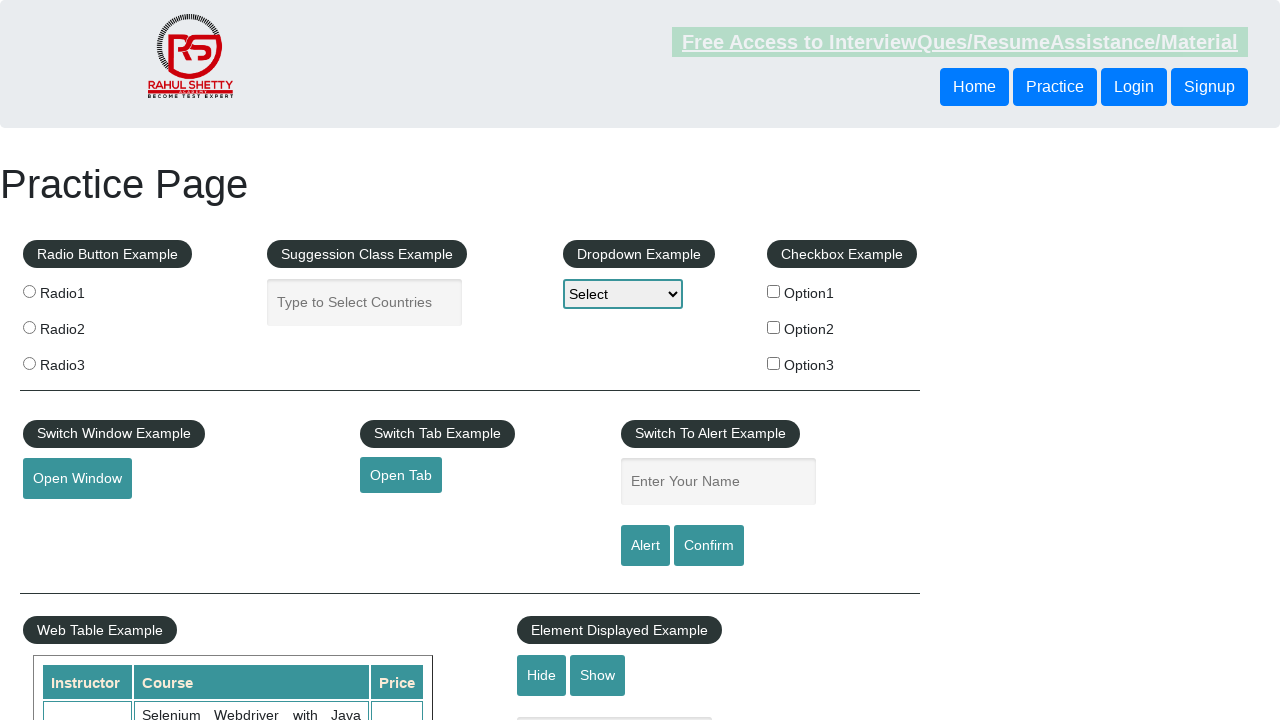

Clicked 'Open Window' button to open new browser window at (77, 479) on #openwindow
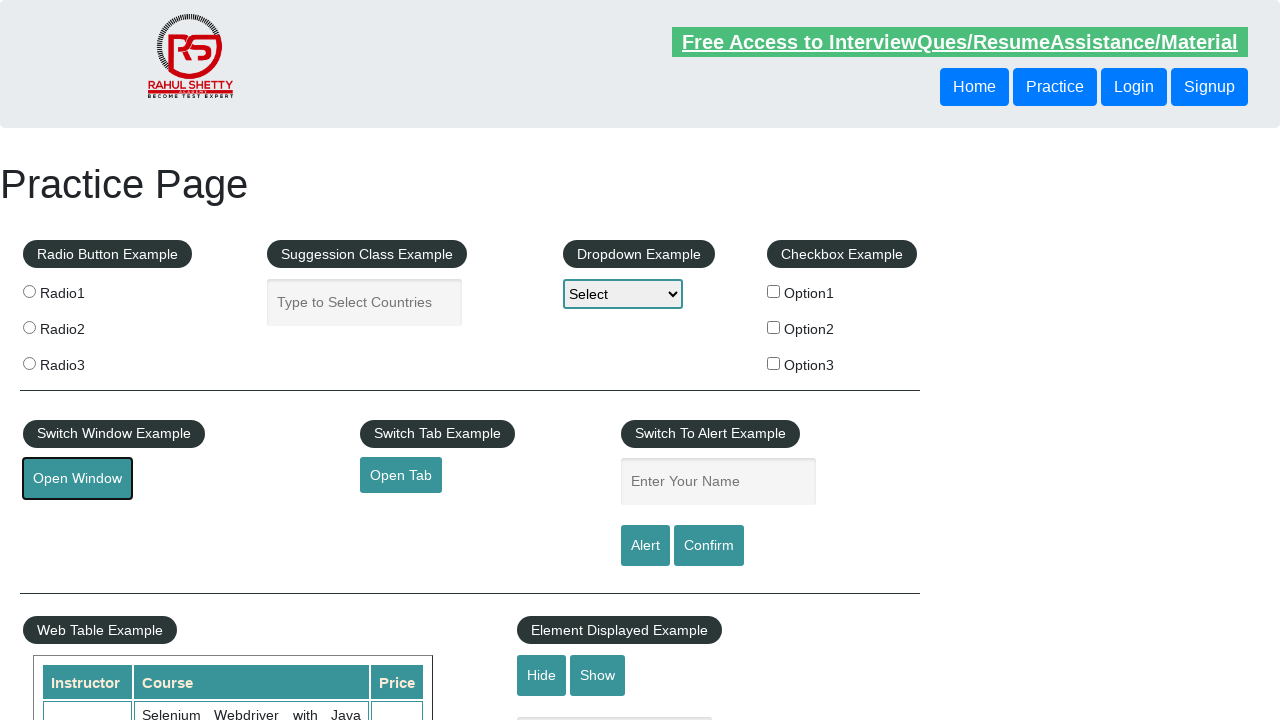

Waited 1000ms for new window to open
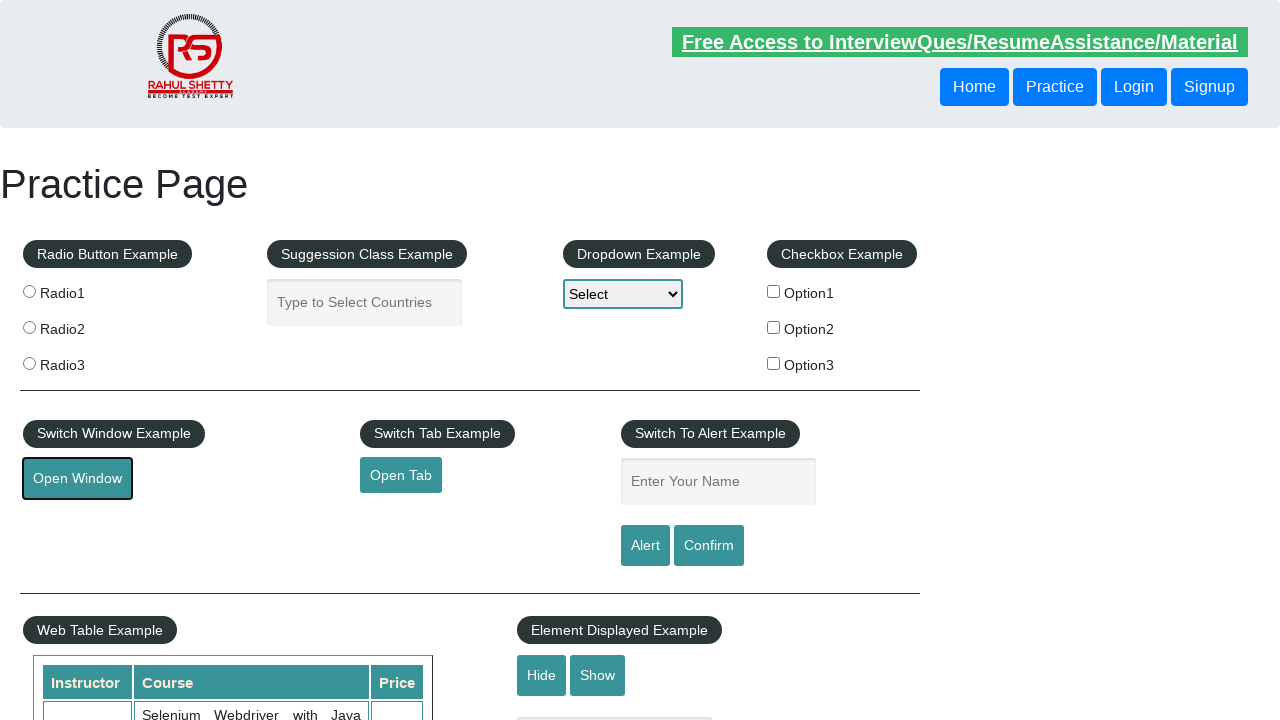

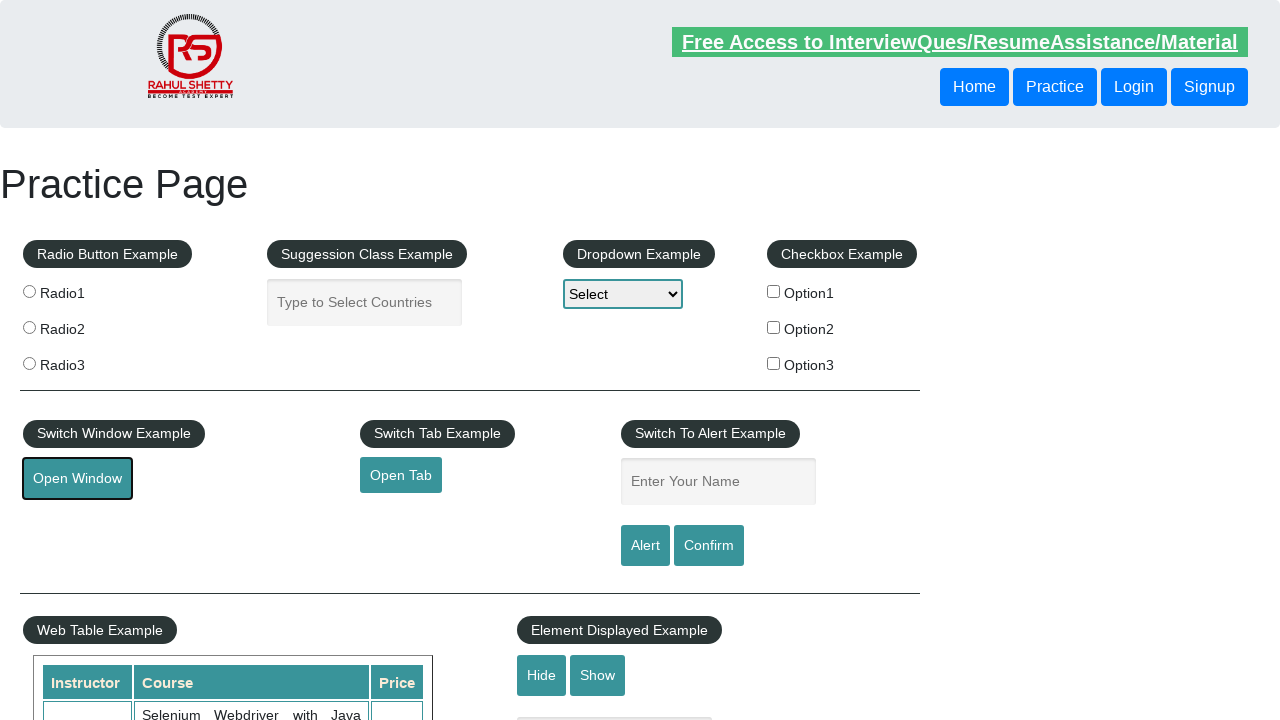